Tests mouse hover navigation by hovering over the Contribute menu and clicking on the Style Guides submenu item

Starting URL: https://jqueryui.com/effect

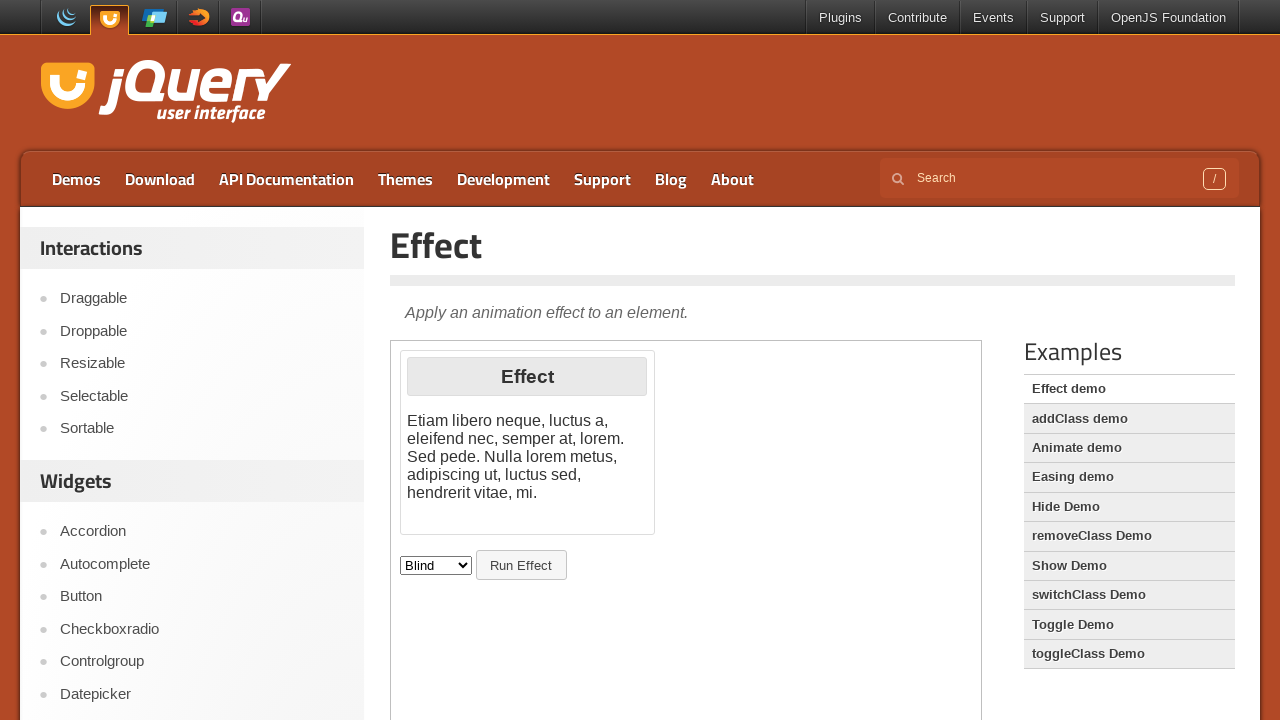

Located the Contribute menu item
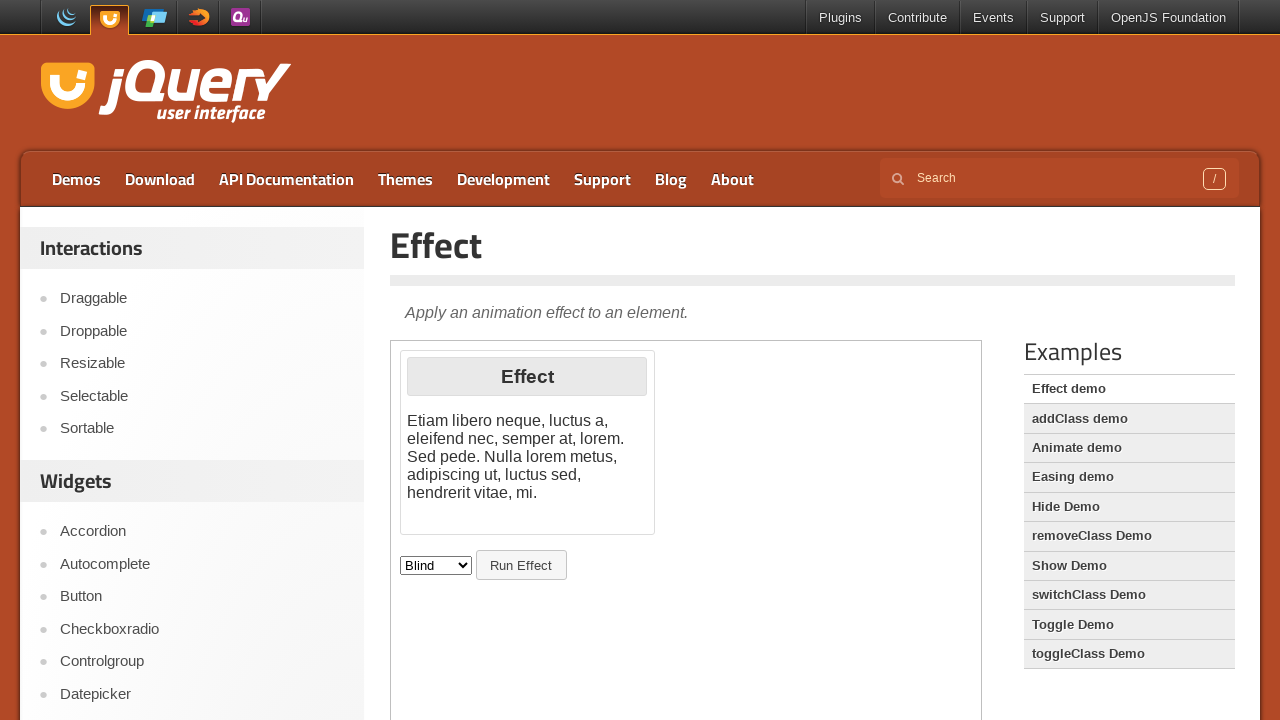

Located the Style Guides submenu item
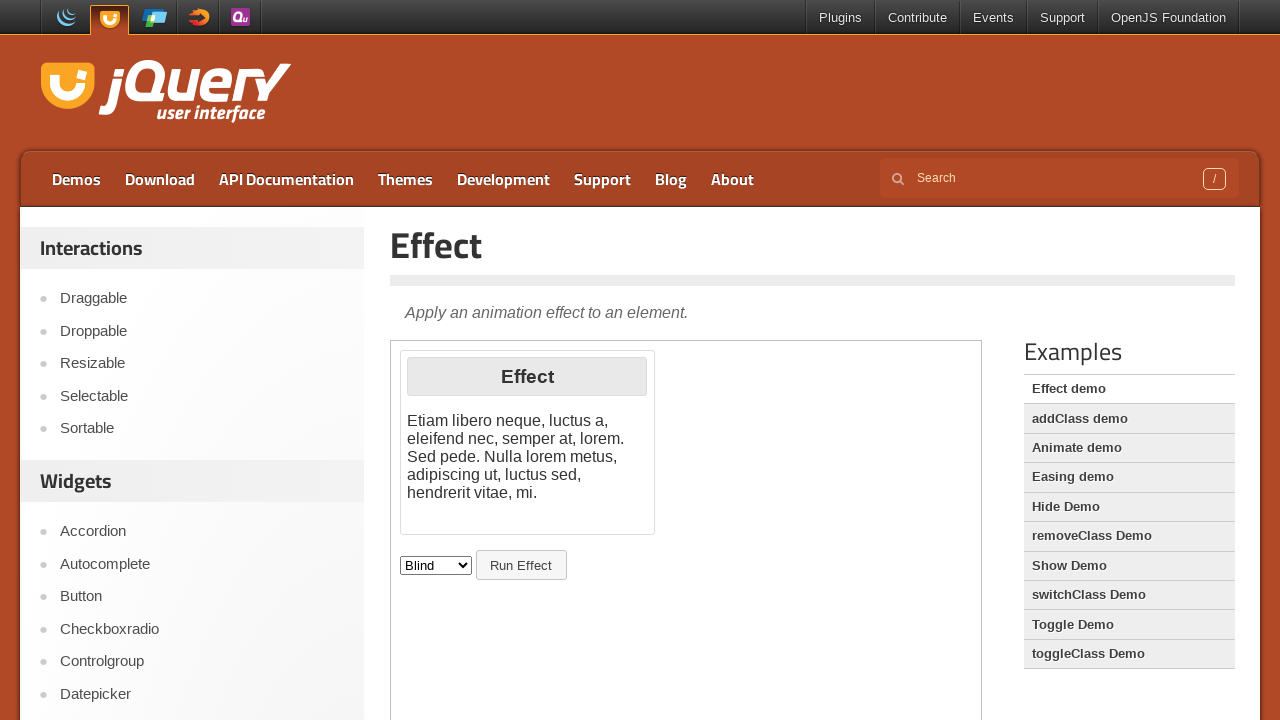

Hovered over Contribute menu to reveal submenu at (918, 18) on text=Contribute
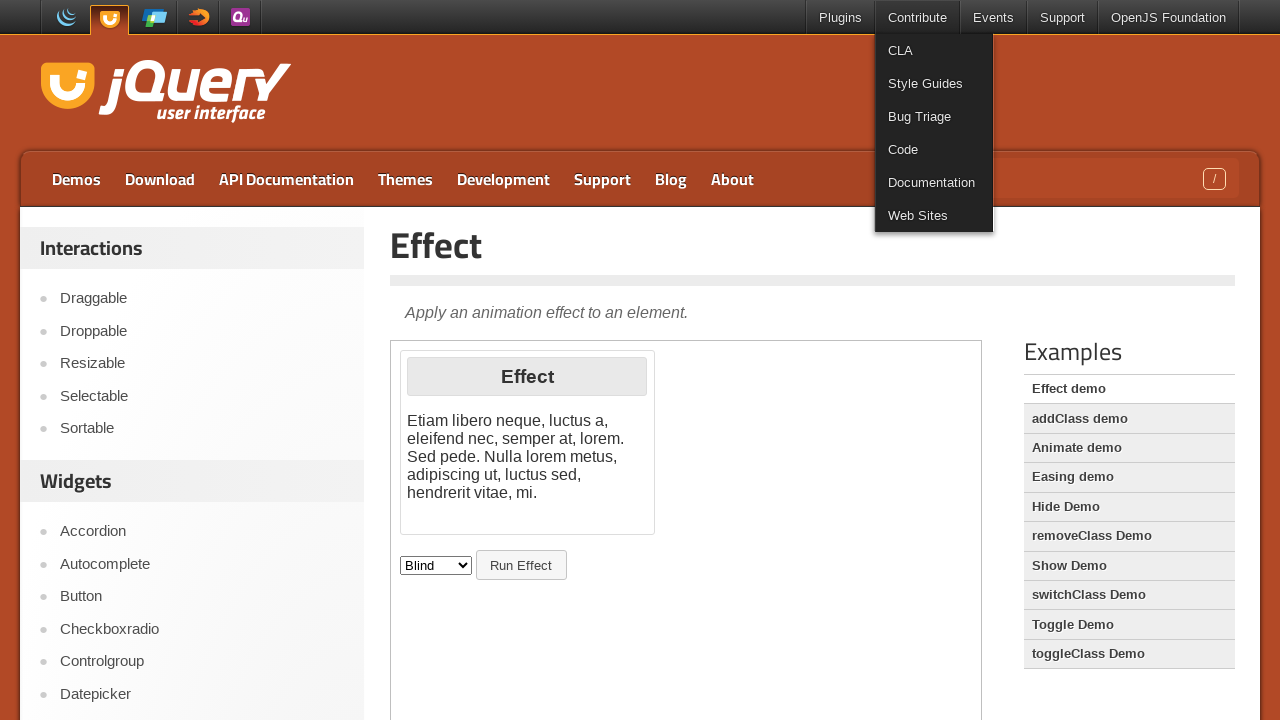

Clicked on Style Guides submenu item at (934, 84) on text=Style Guides
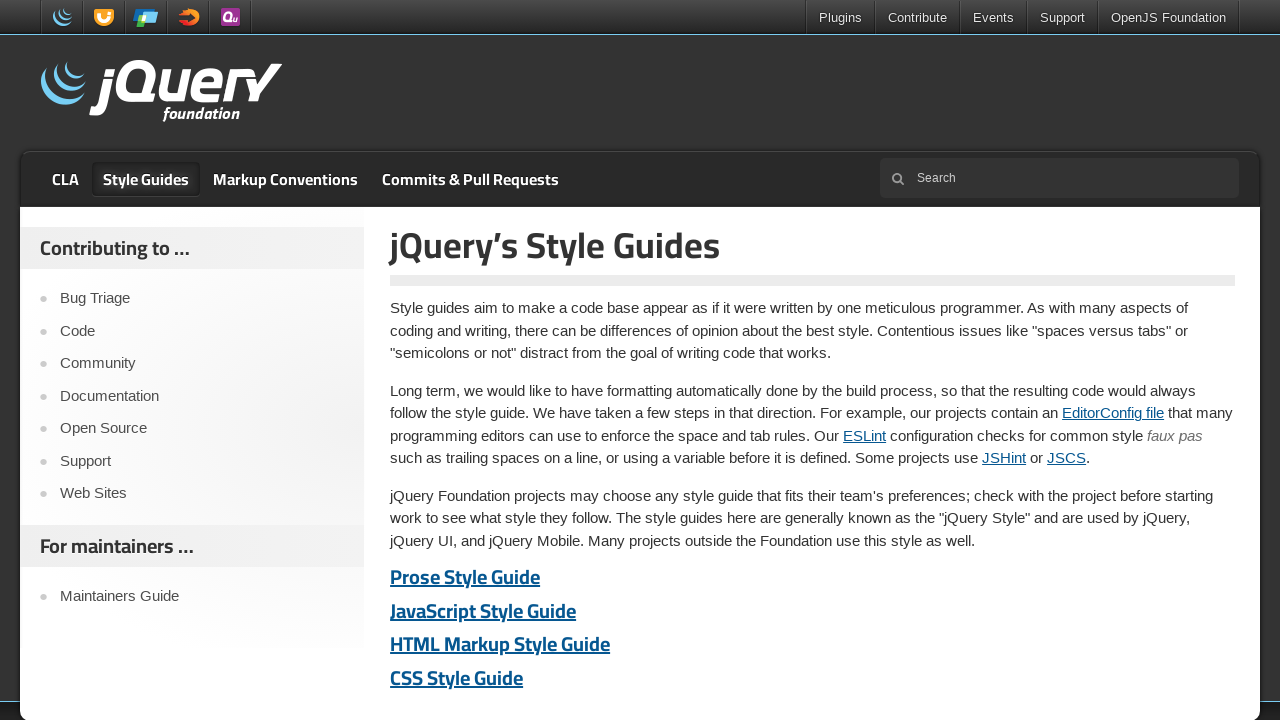

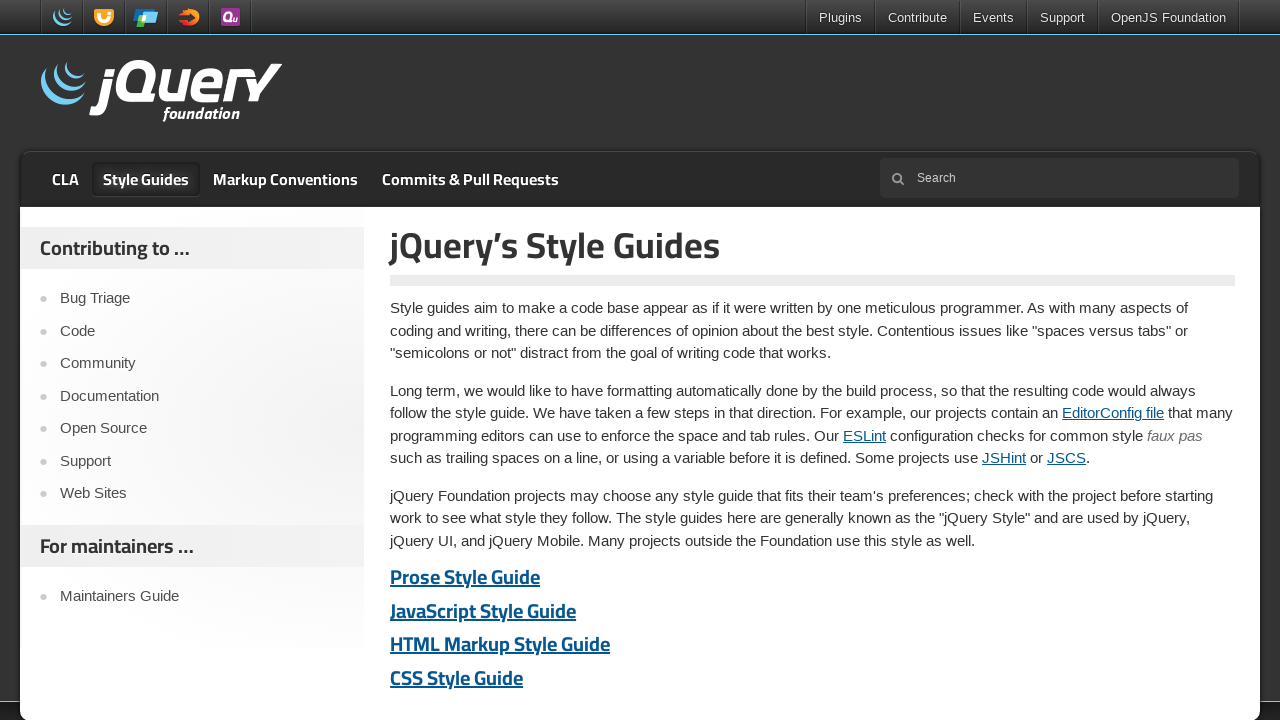